Scrolls to the submit button on the text box page and verifies it is displayed

Starting URL: https://demoqa.com/text-box

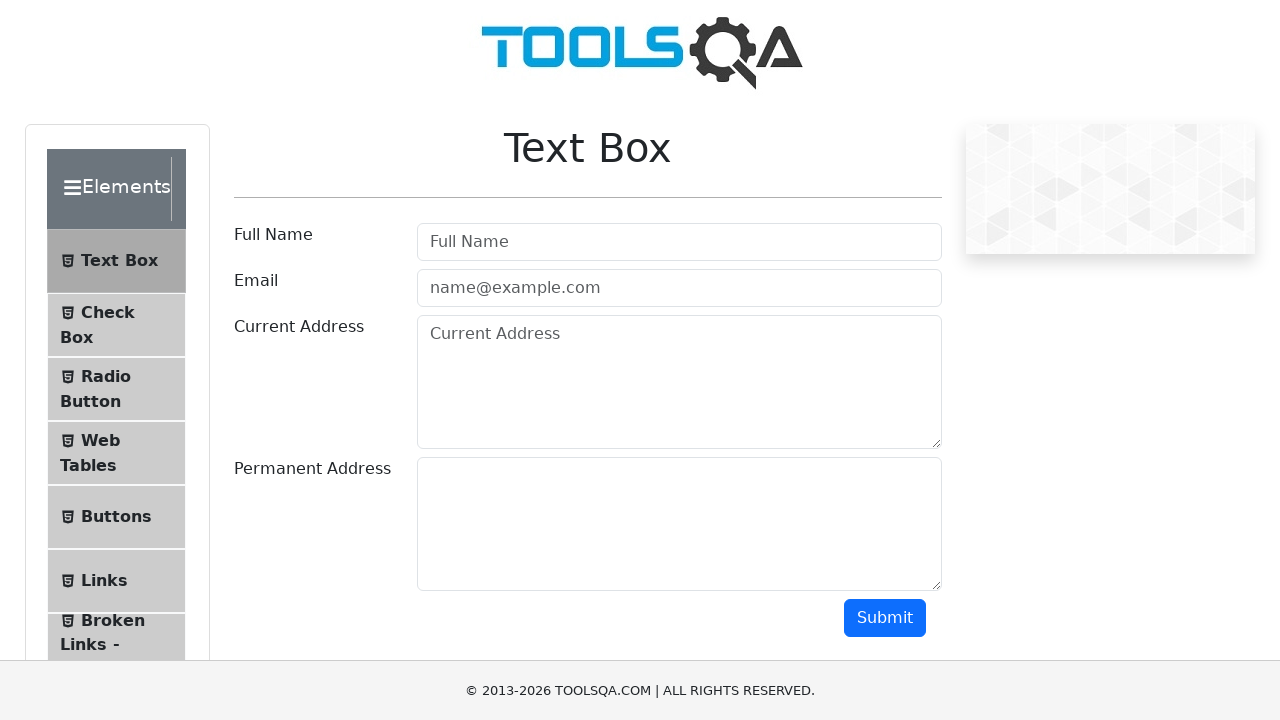

Navigated to the text-box page
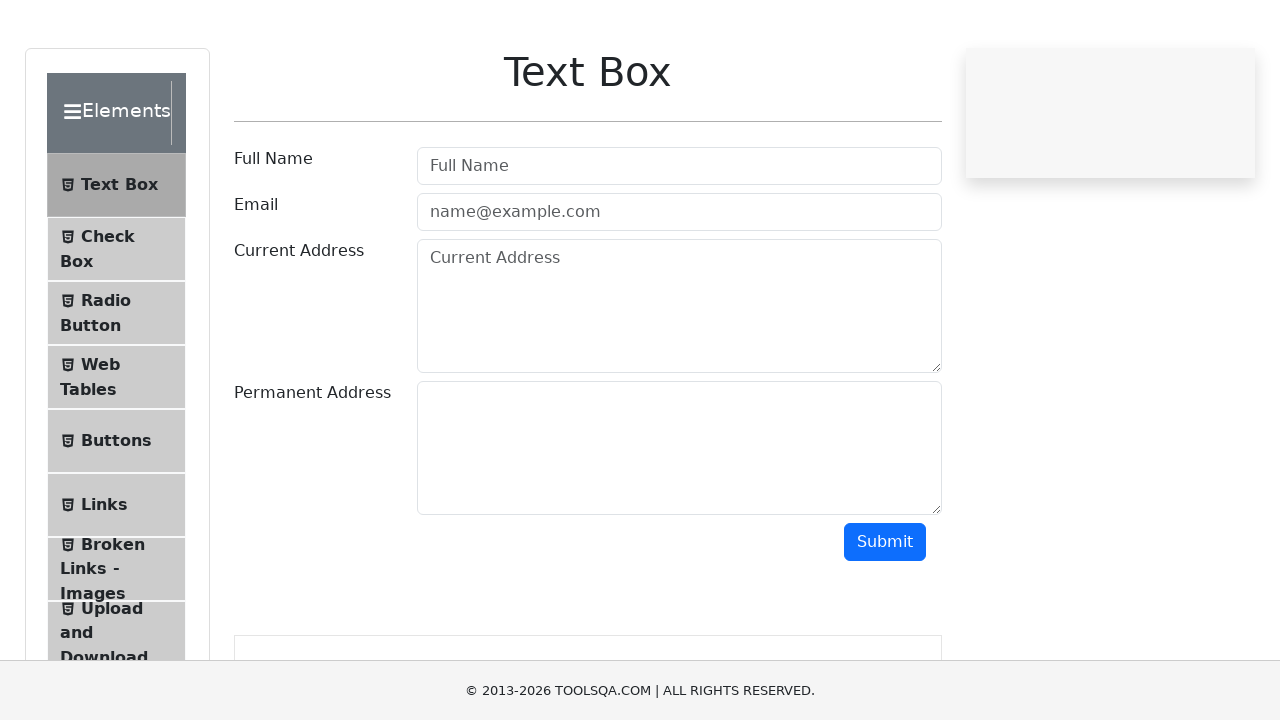

Located the submit button element
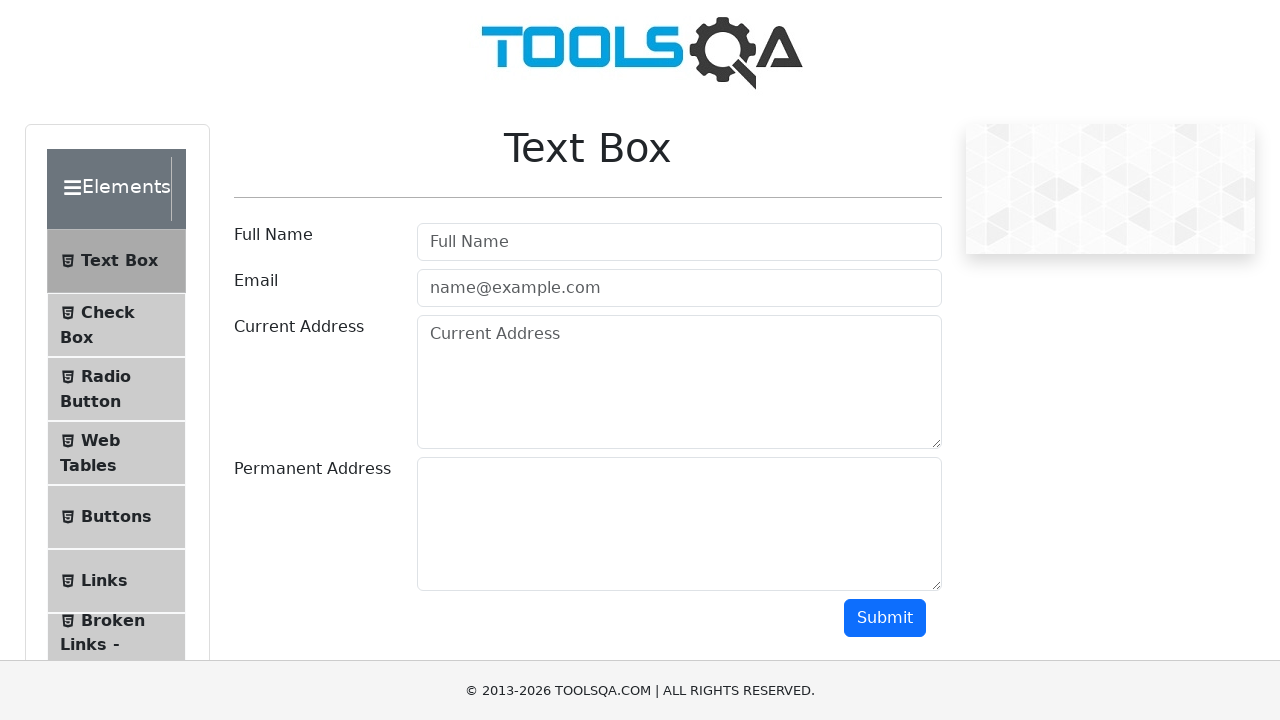

Scrolled to the submit button
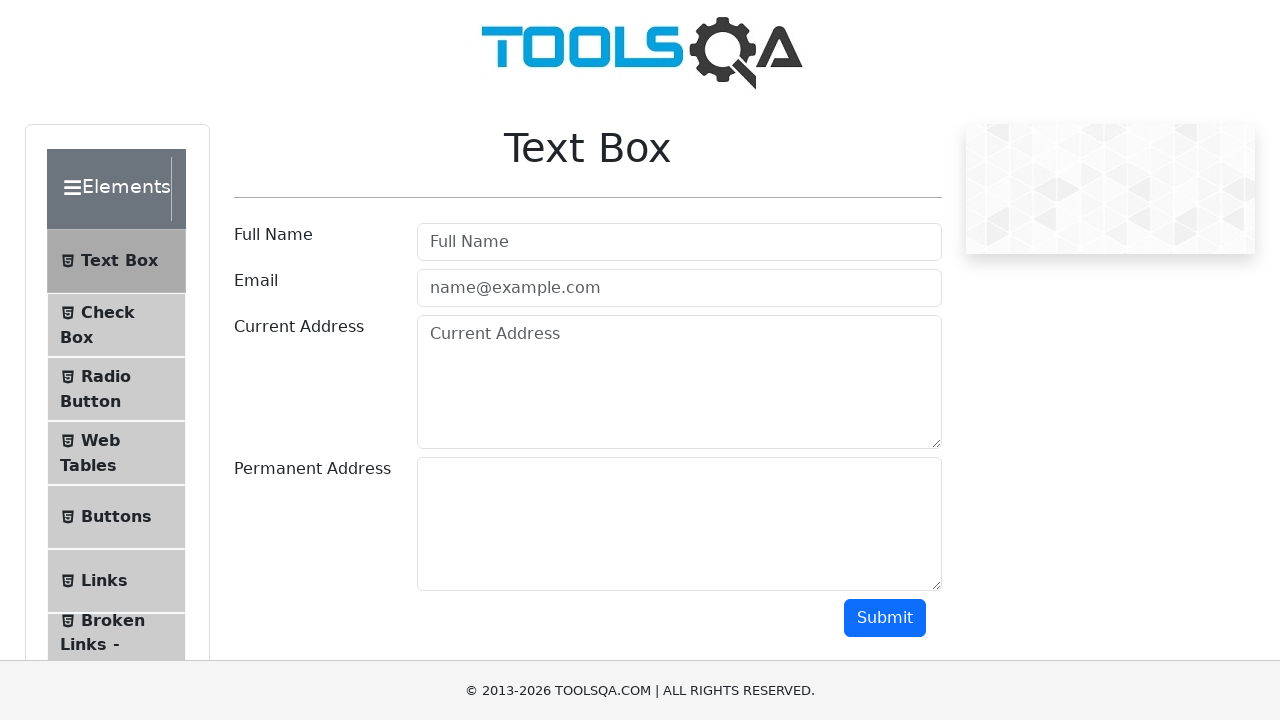

Verified that the submit button is visible
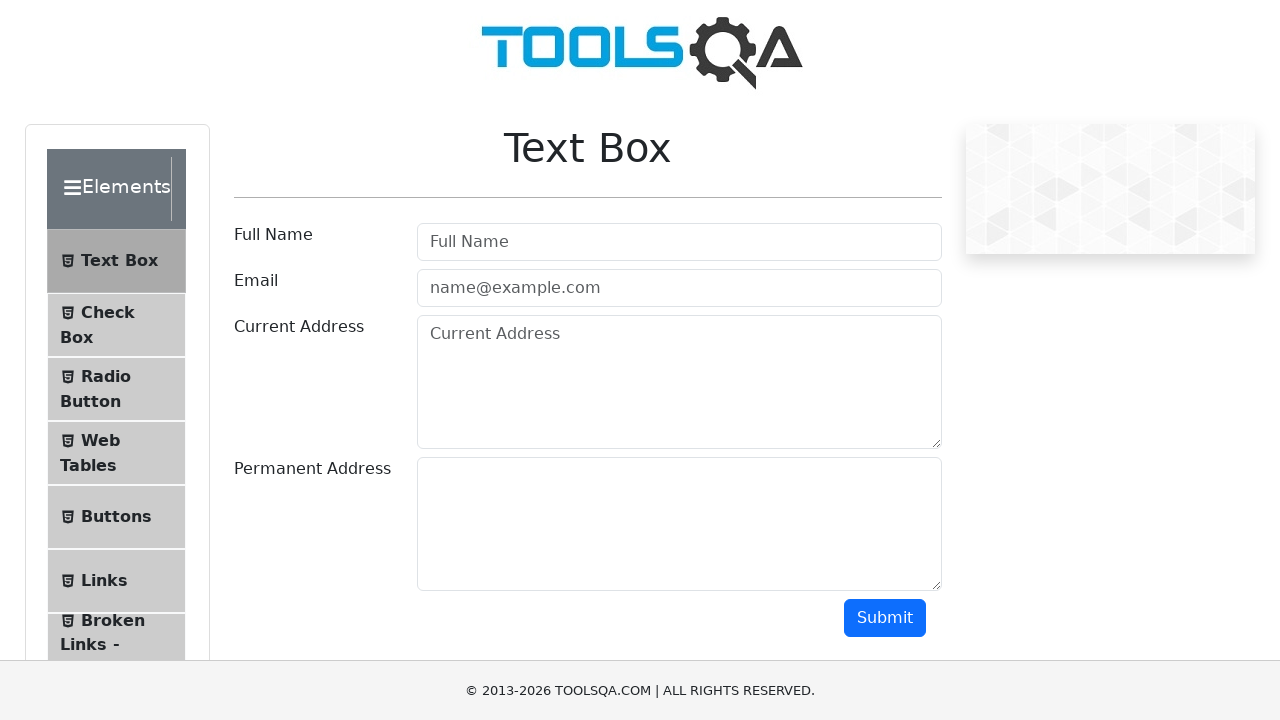

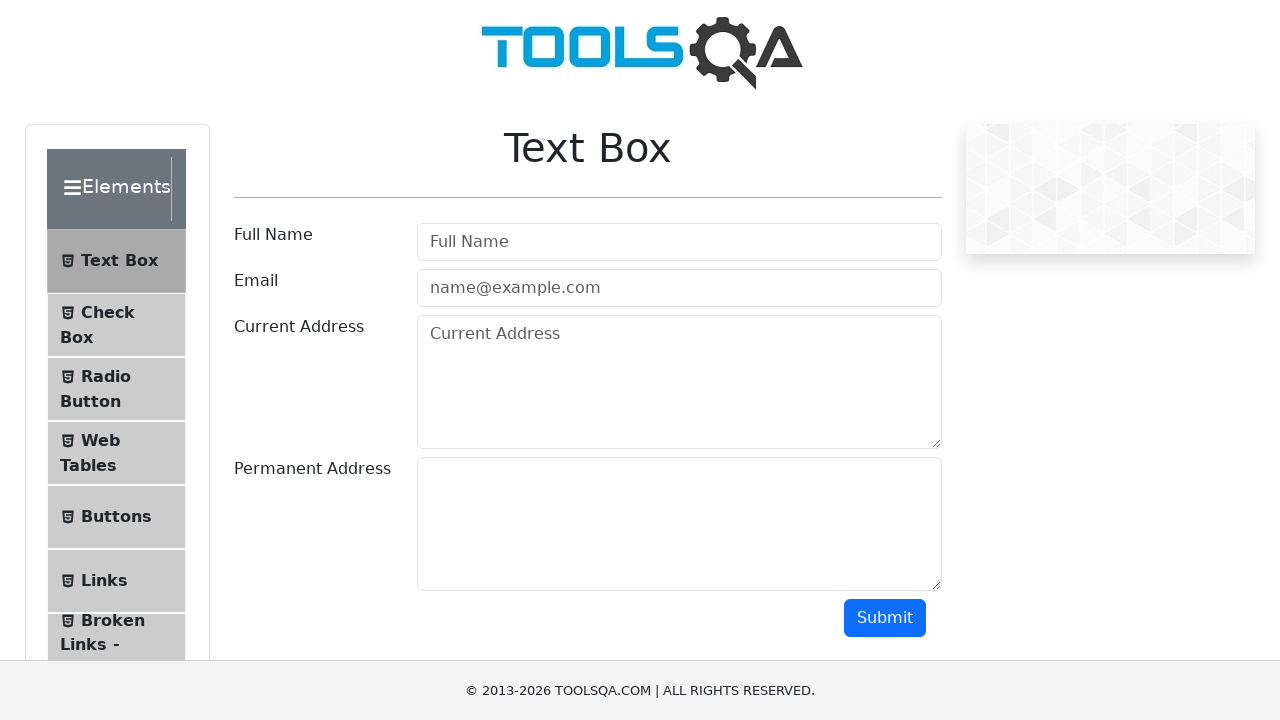